Tests AJAX functionality by clicking a button and waiting for dynamically loaded content to appear

Starting URL: http://uitestingplayground.com/ajax

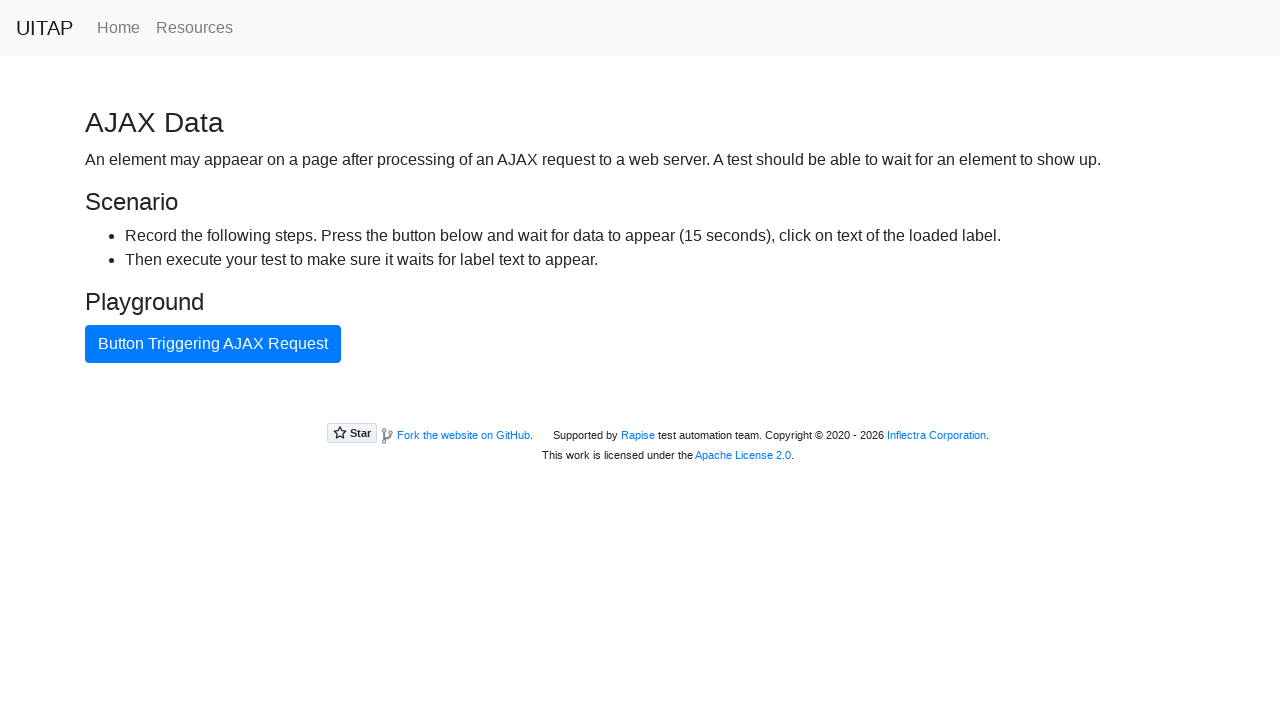

Clicked AJAX button to trigger content loading at (213, 344) on #ajaxButton
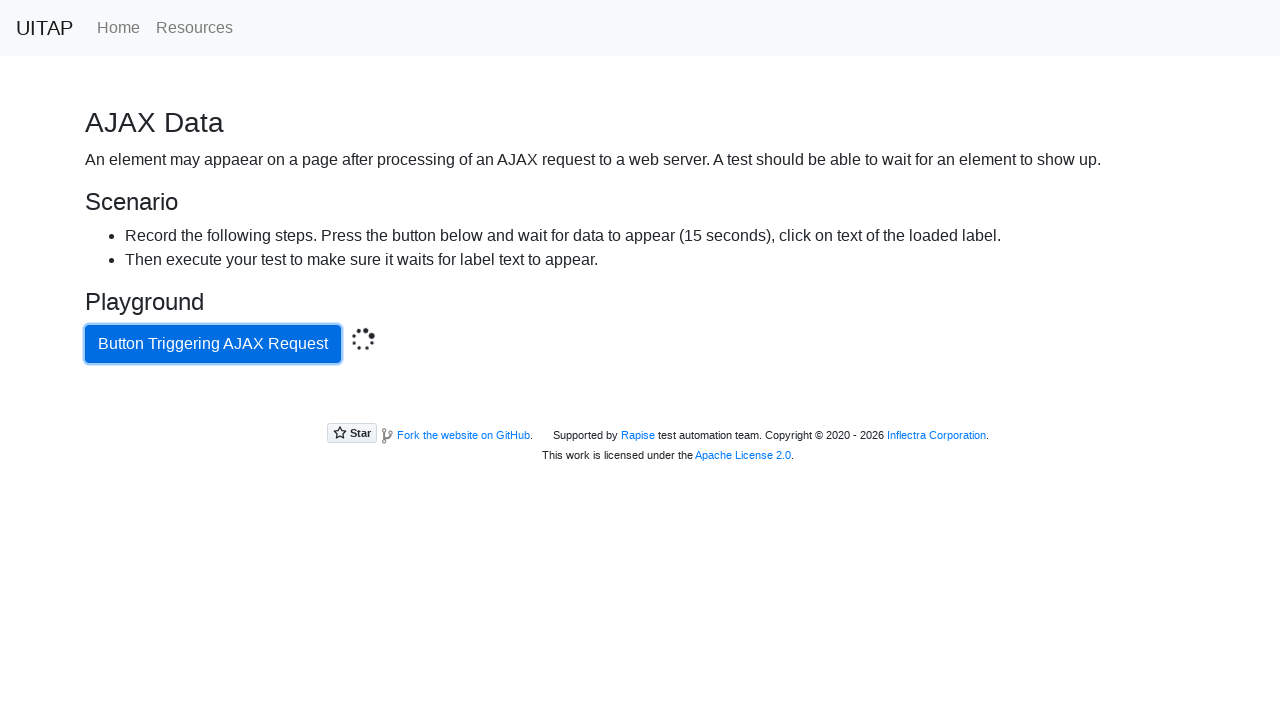

Dynamically loaded content appeared after AJAX request
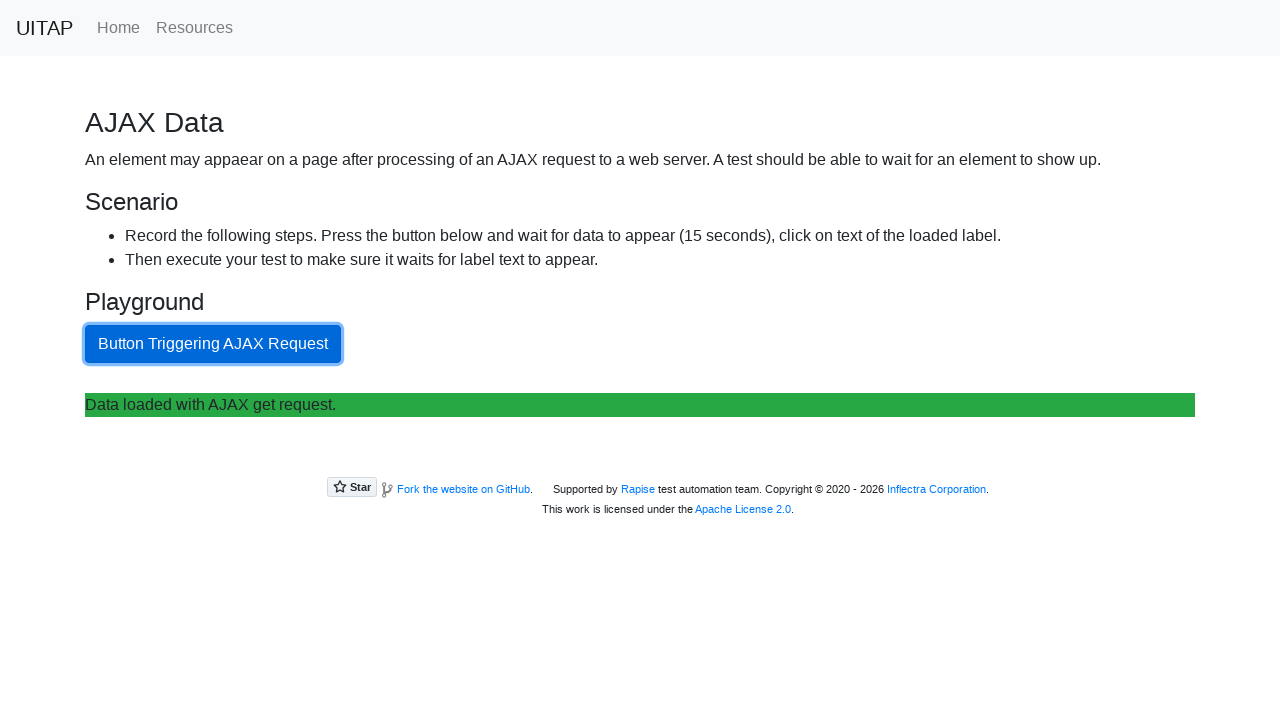

Retrieved loaded content element
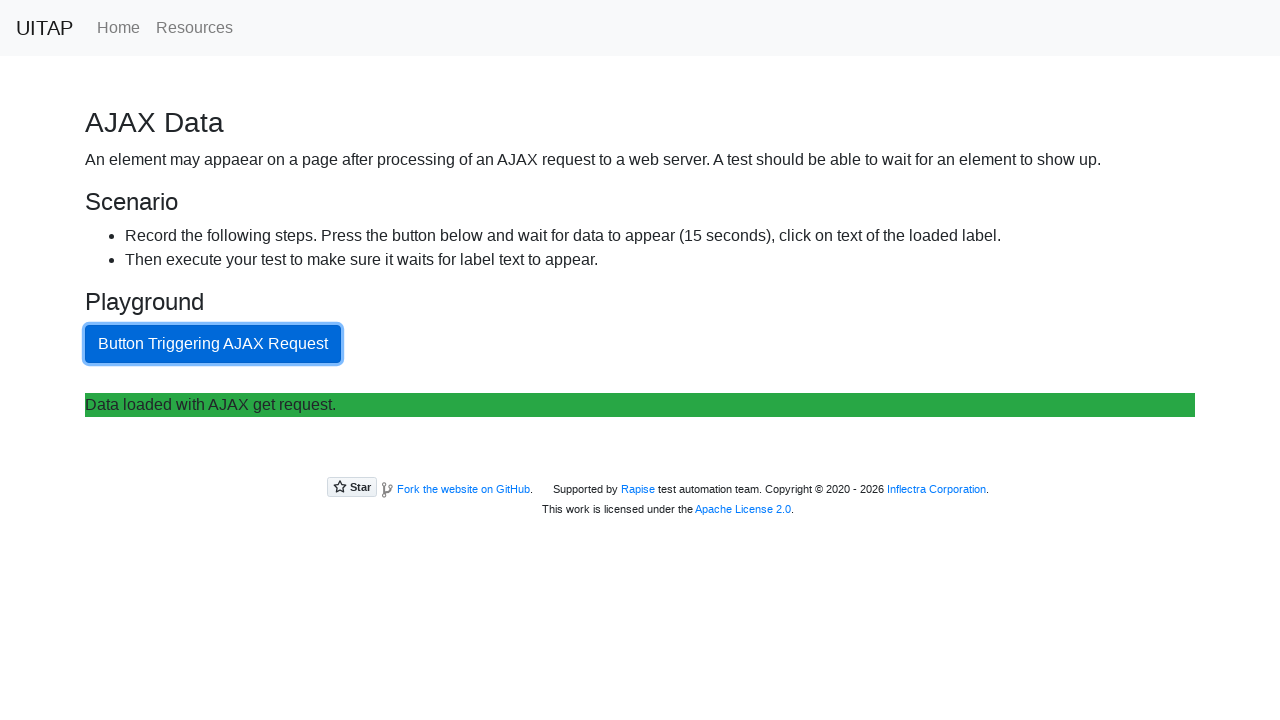

Printed content text: Data loaded with AJAX get request.
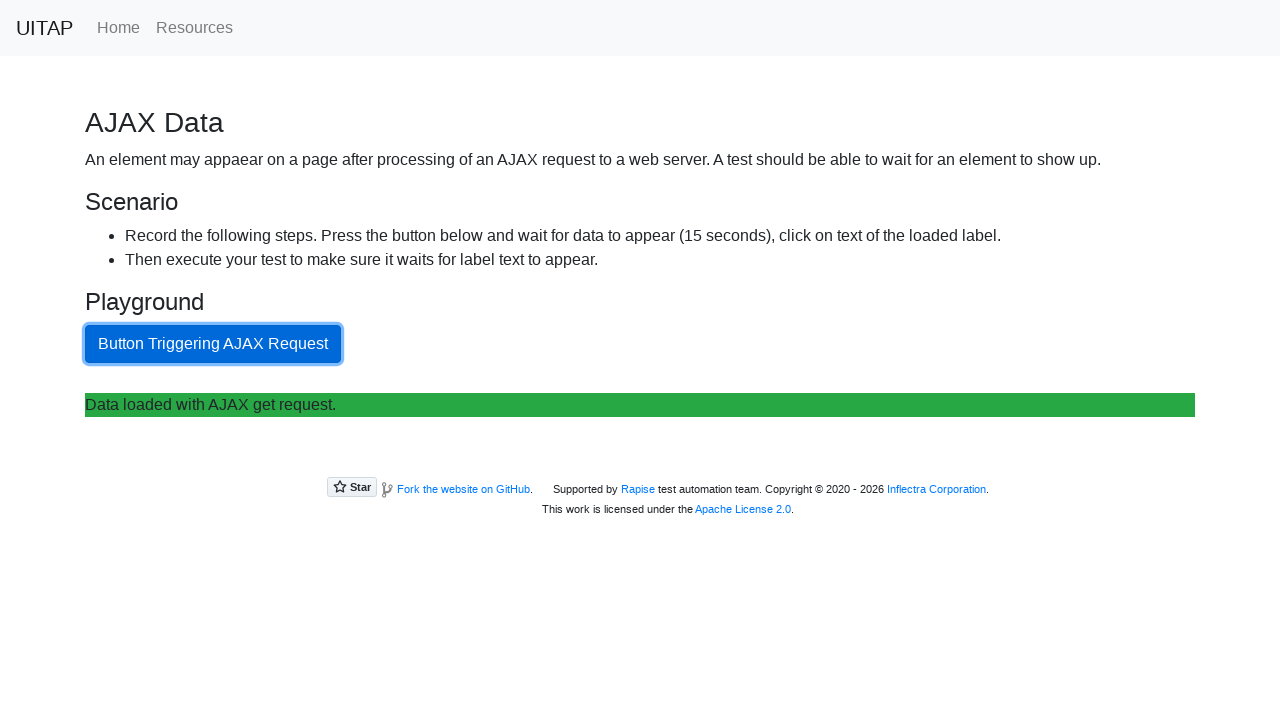

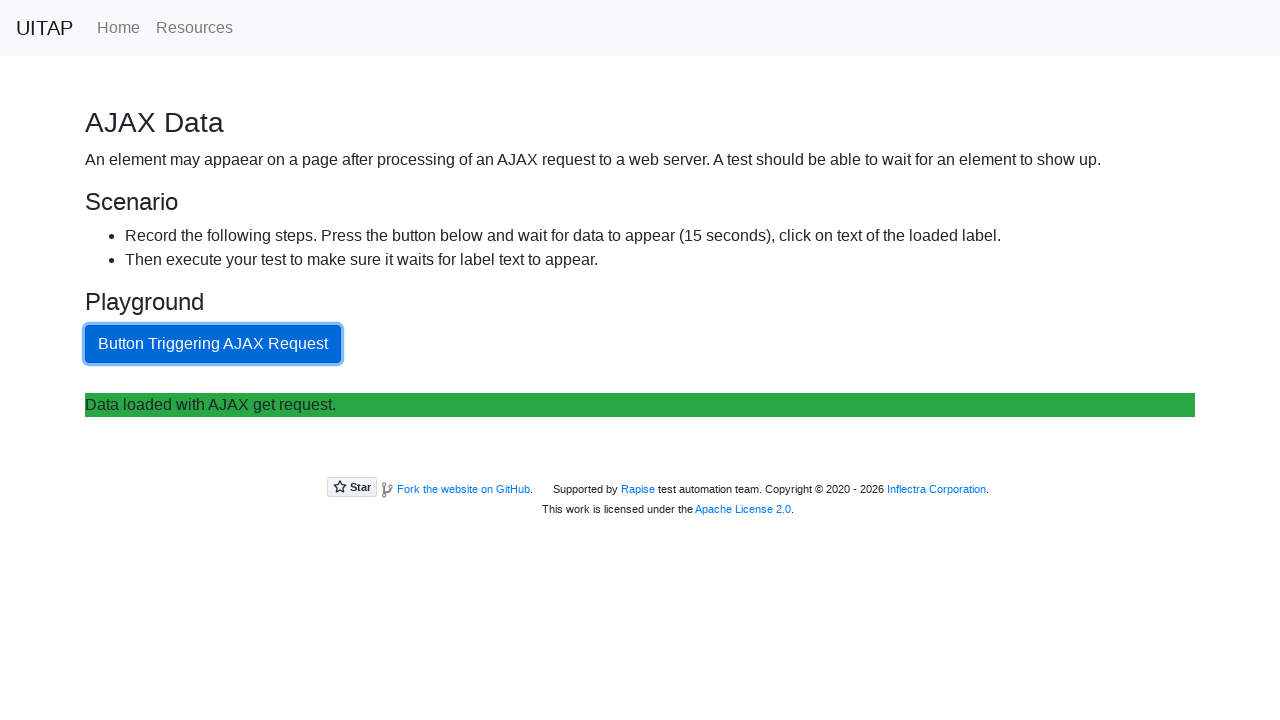